Tests file upload functionality by selecting a file via the file input, submitting the form, and verifying the upload success message.

Starting URL: https://the-internet.herokuapp.com/upload

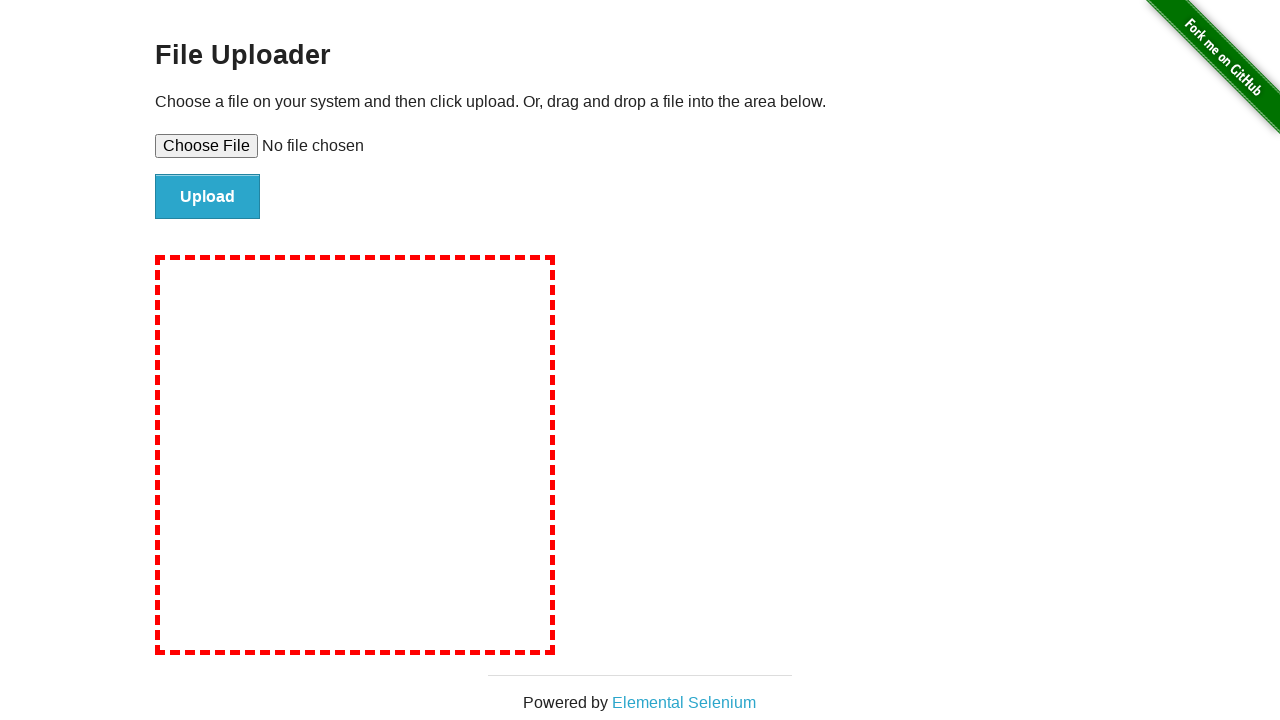

Created temporary test file for upload
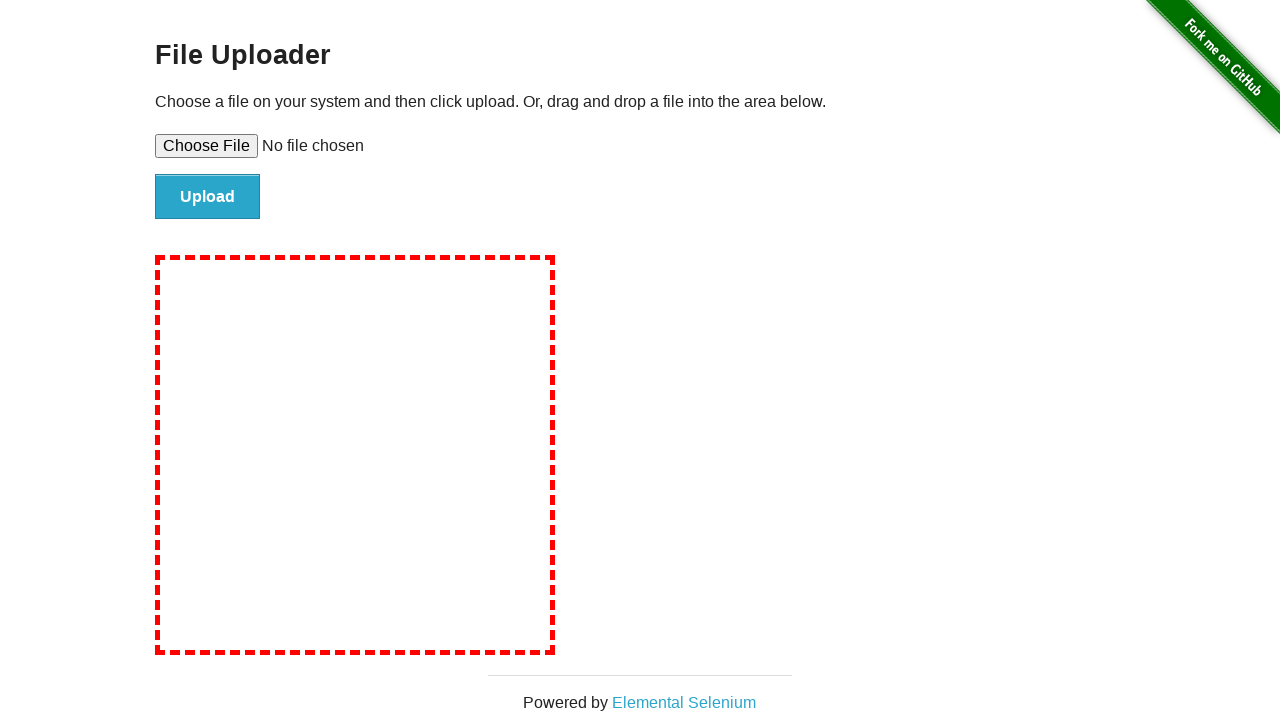

Selected file for upload via file input
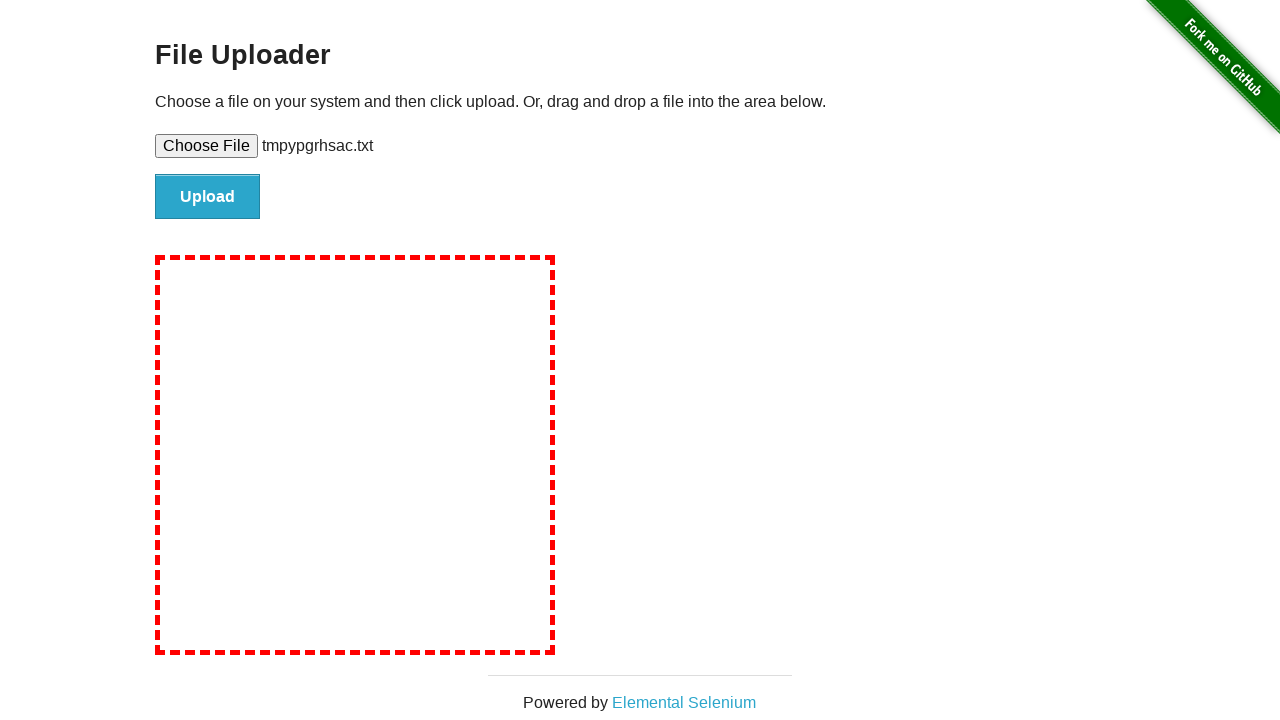

Clicked upload button to submit form at (208, 197) on #file-submit
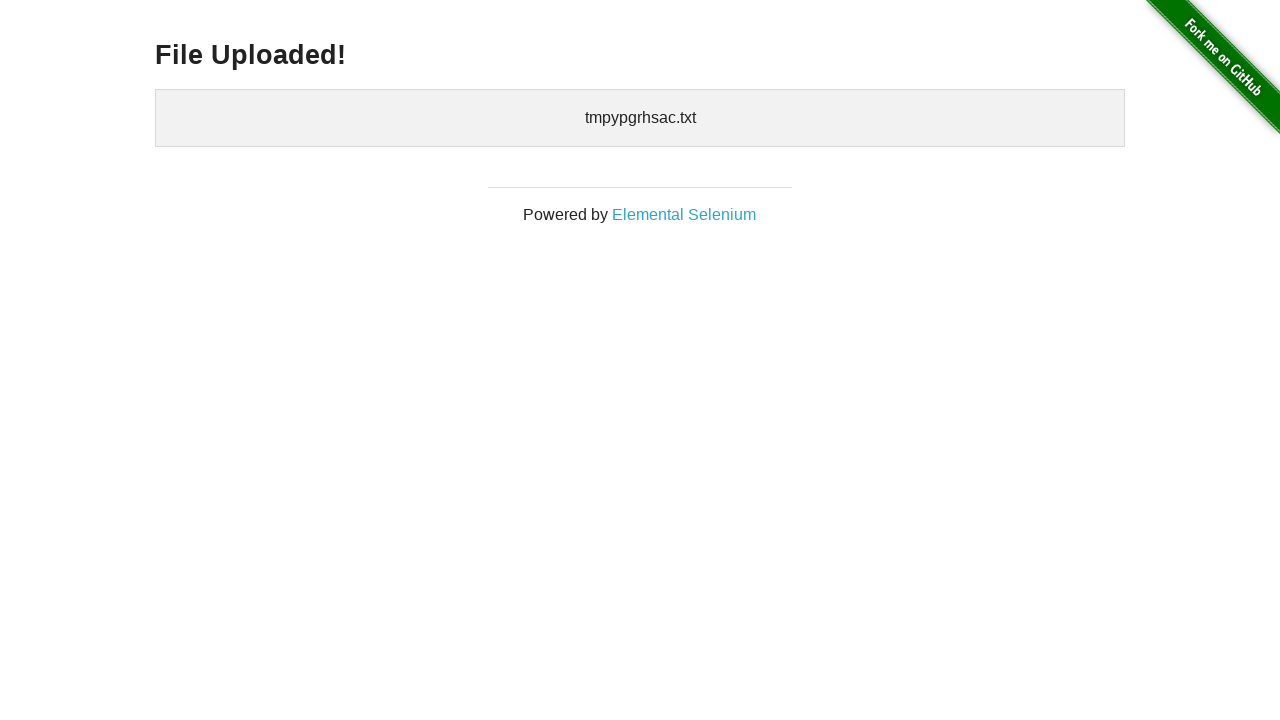

Upload success message appeared
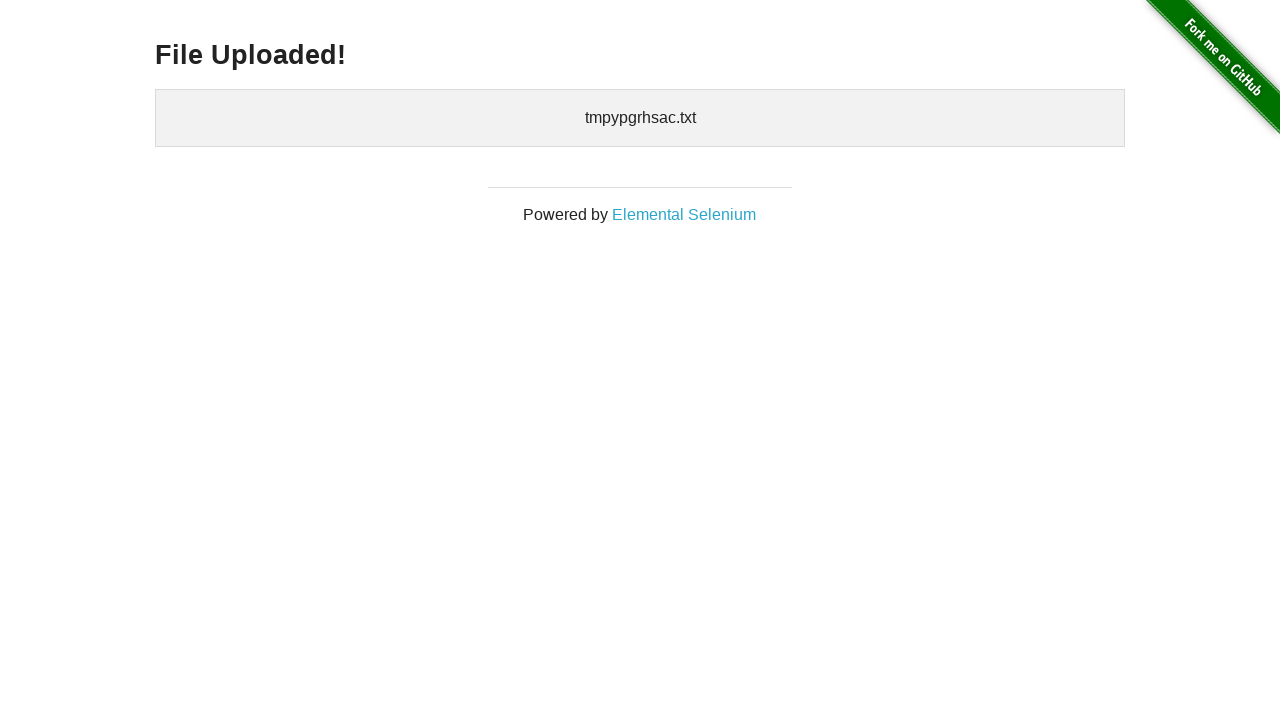

Verified 'File Uploaded!' message in success heading
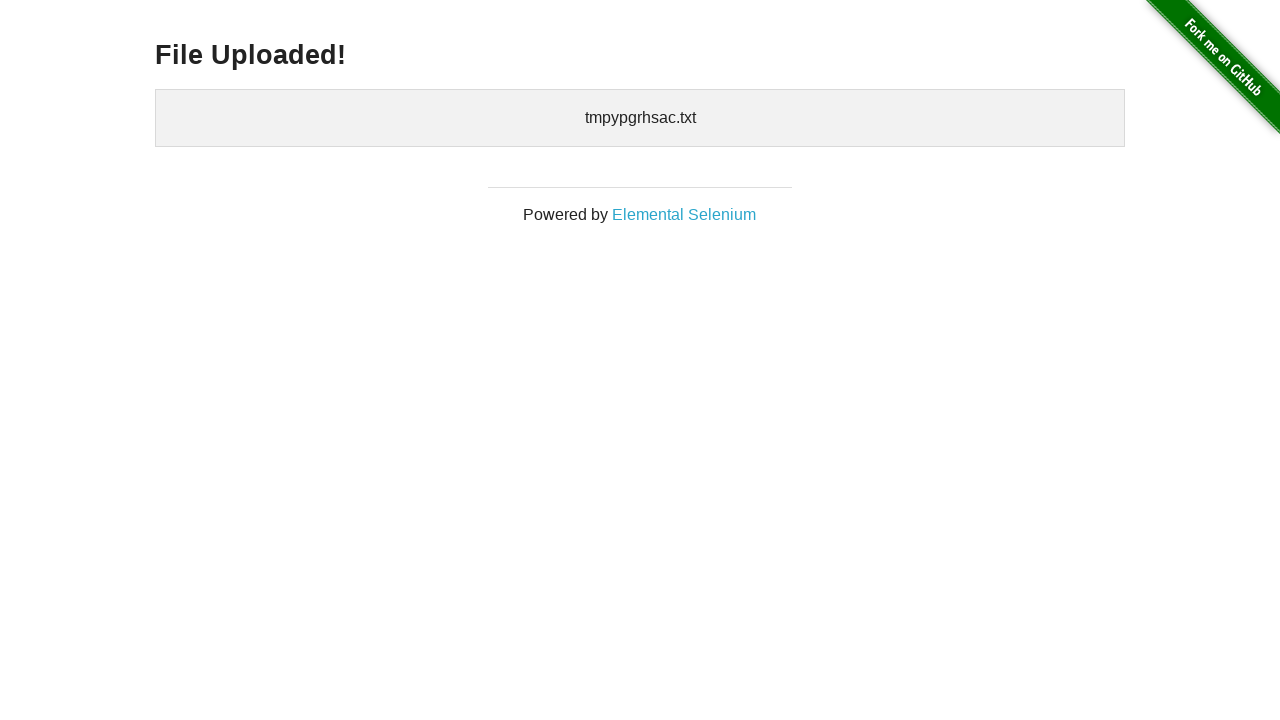

Cleaned up temporary test file
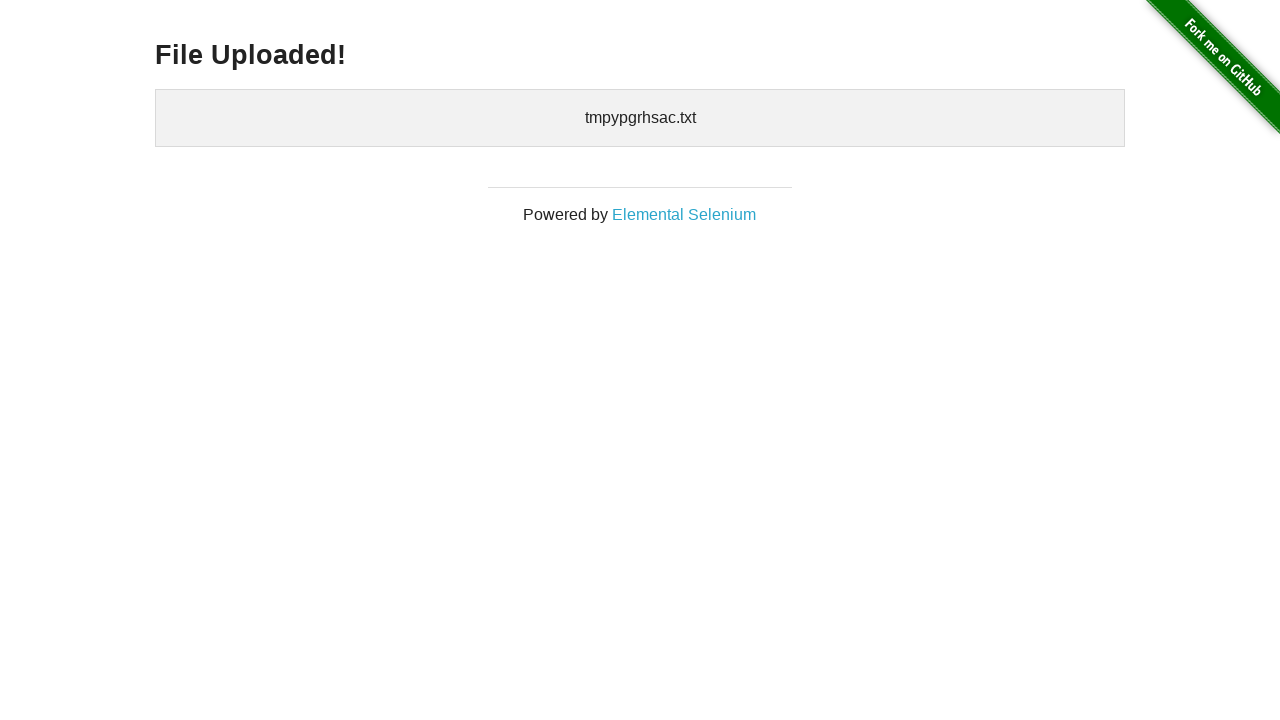

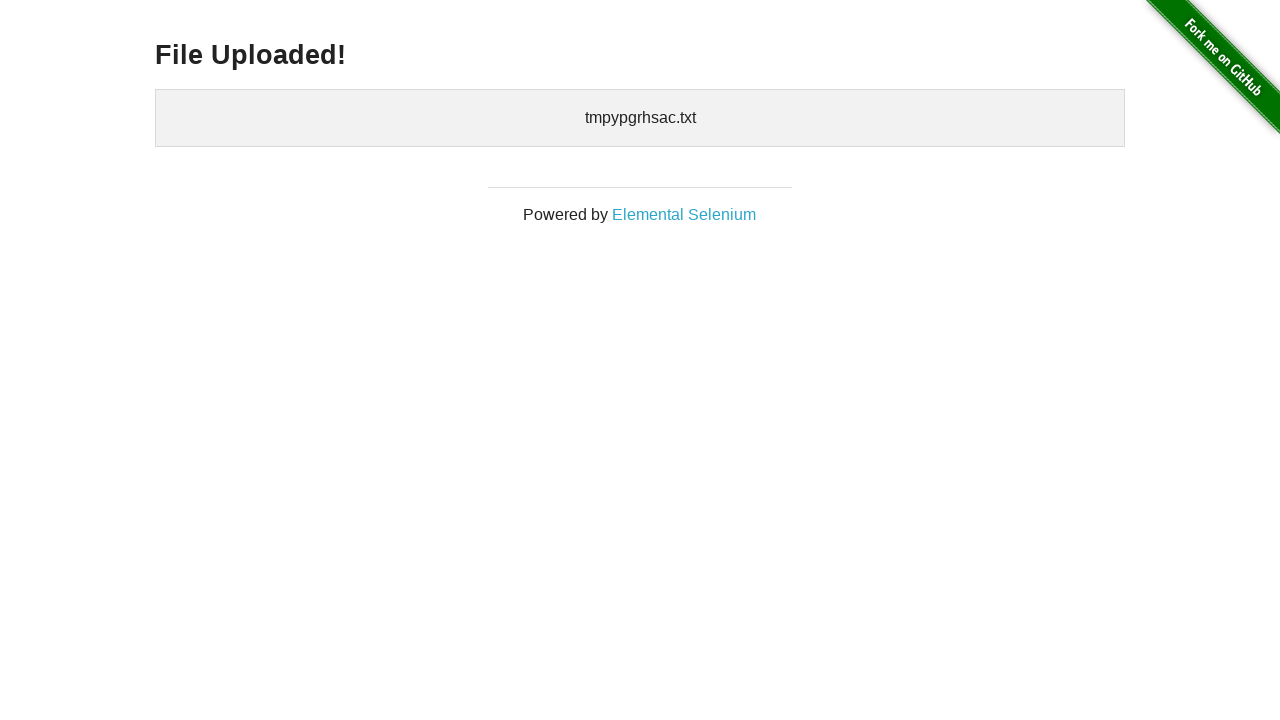